Tests page 4 of diet quiz by navigating through pages 1-3 and verifying the daily eating frequency question content

Starting URL: https://dietsw.tutorplace.ru/

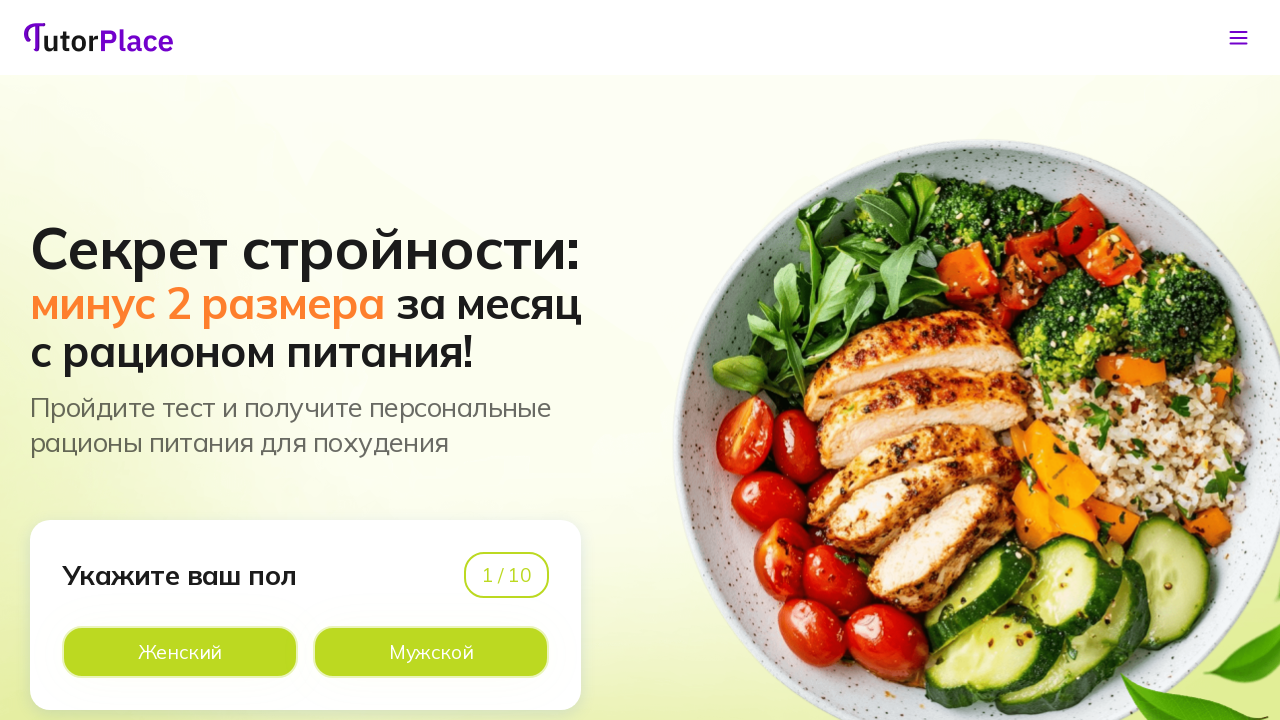

Clicked male button on page 1 at (431, 652) on xpath=//*[@id='app']/main/div/section[1]/div/div/div[1]/div[2]/div[2]/div[2]/lab
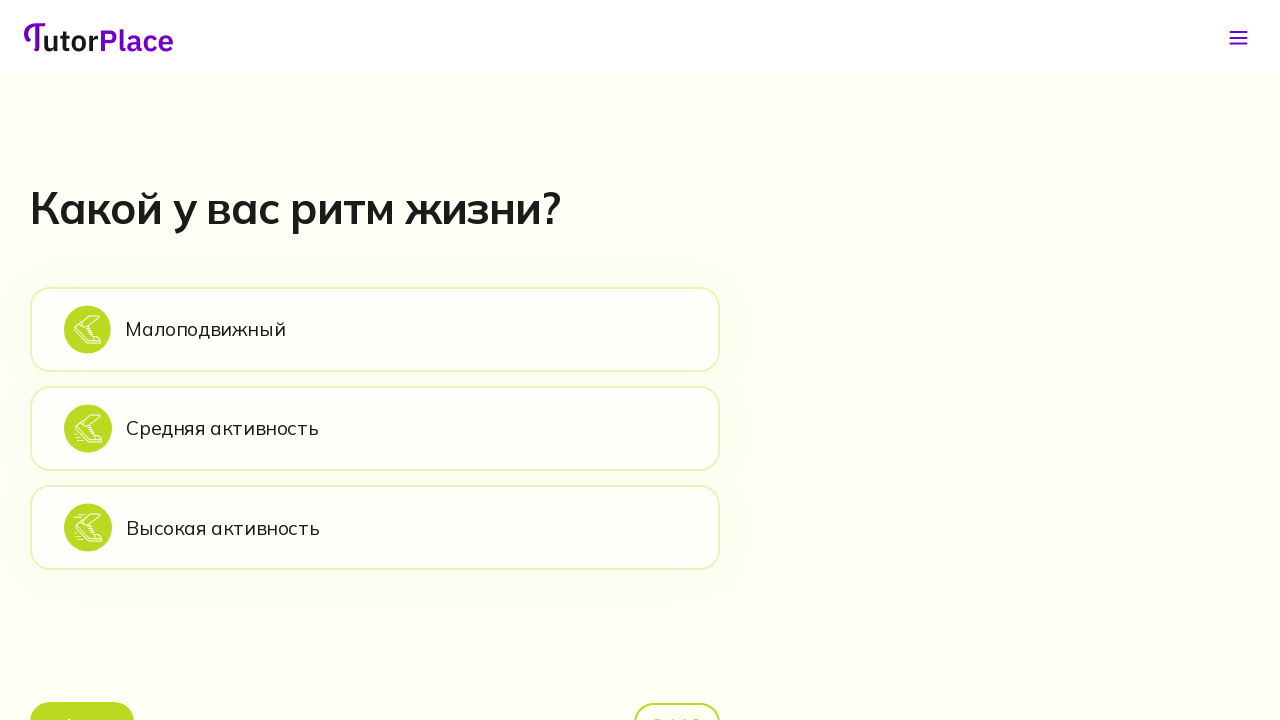

Clicked sedentary option on page 2 at (375, 329) on xpath=//*[@id='app']/main/div/section[2]/div/div/div[2]/div[1]/div[2]/div[1]/lab
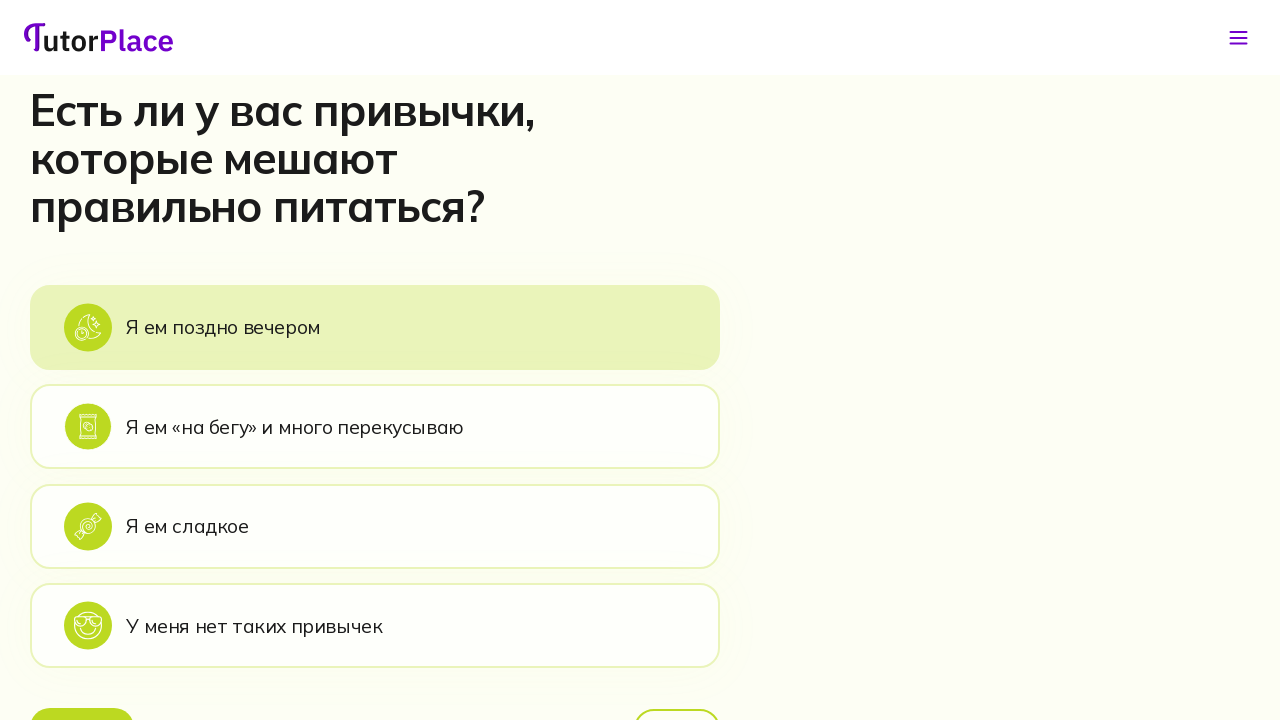

Clicked eat evening option on page 3 at (375, 327) on xpath=//*[@id='app']/main/div/section[3]/div/div/div[2]/div[1]/div[2]/div[1]/lab
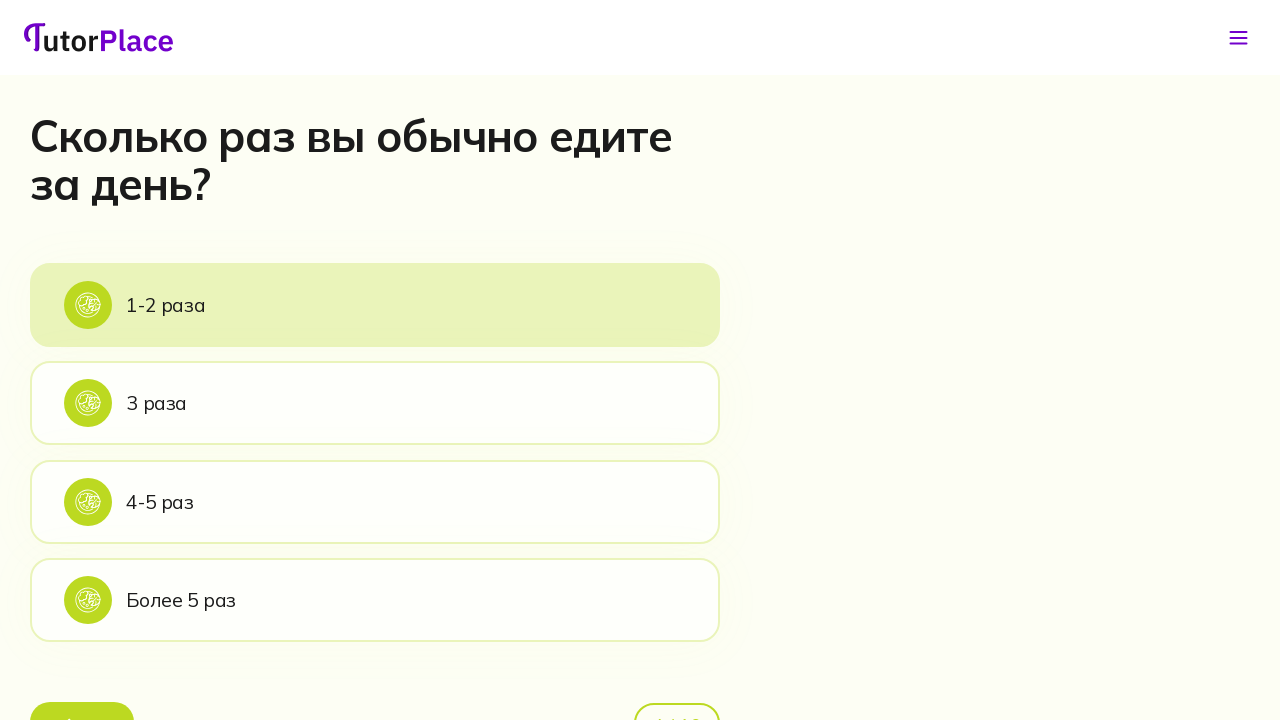

Page 4 header loaded with daily eating frequency question
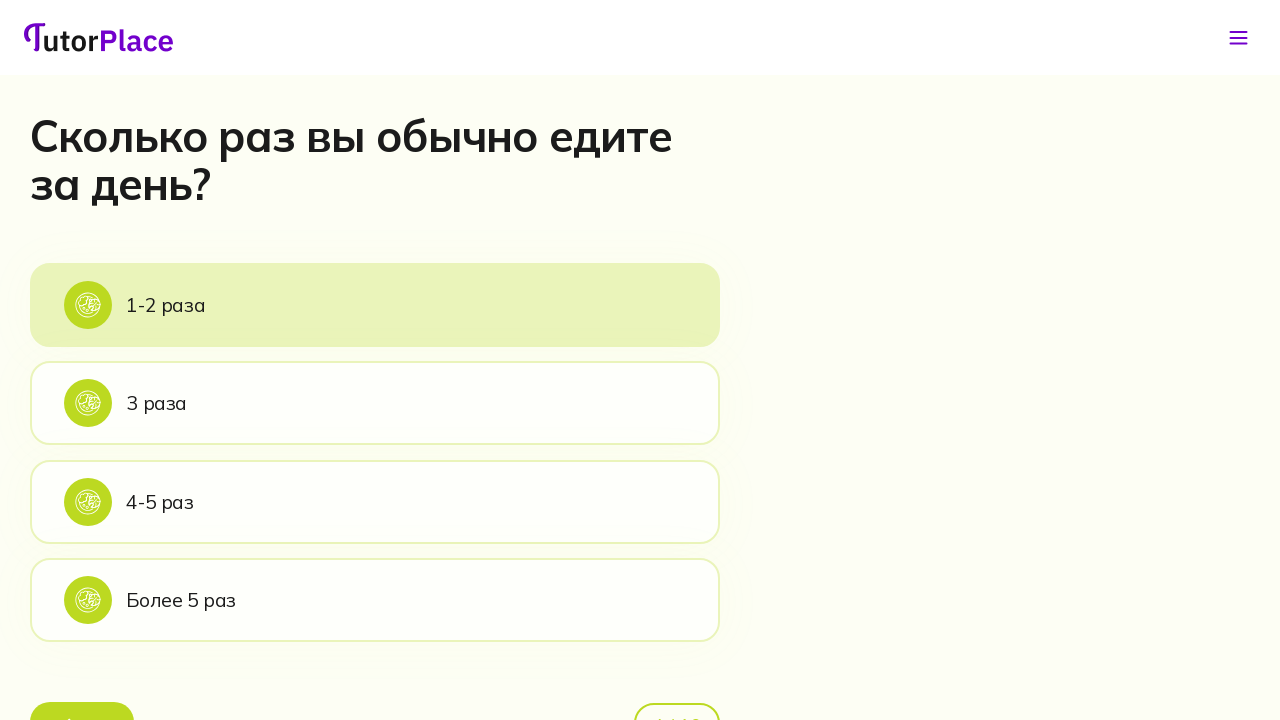

Verified 1-2 times option is visible on page 4
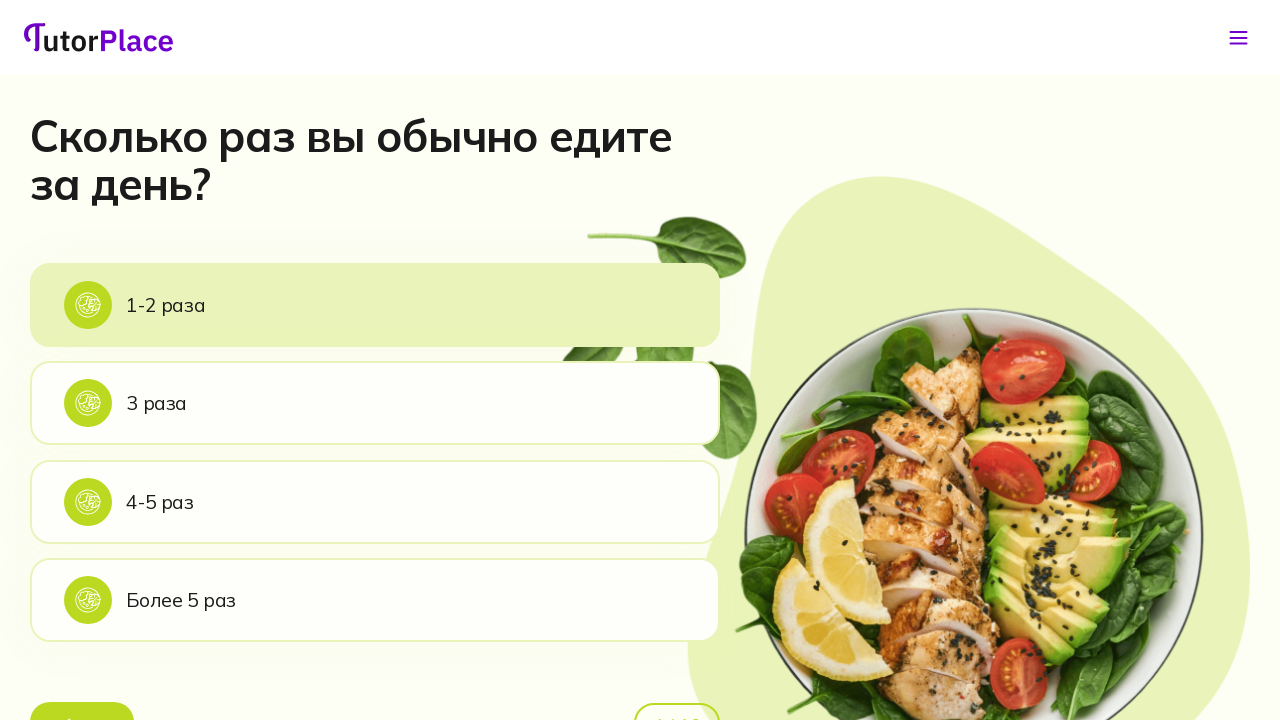

Verified 3 times option is visible on page 4
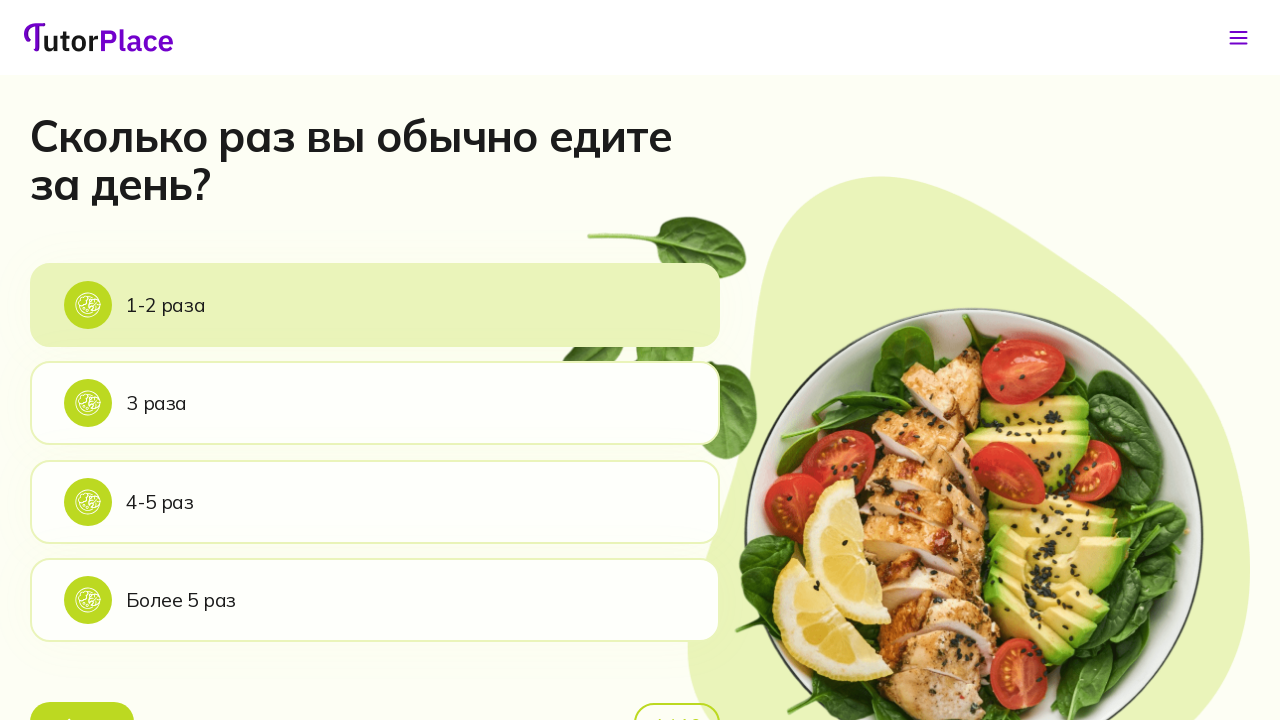

Verified 4-5 times option is visible on page 4
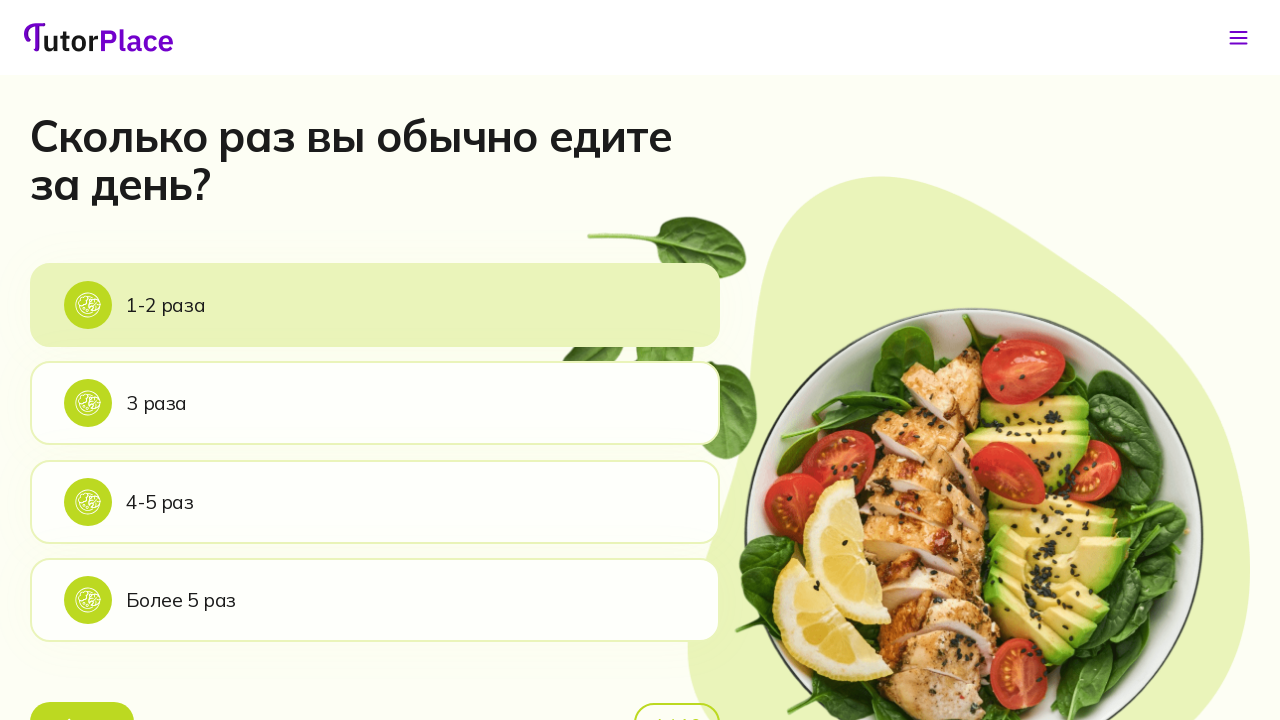

Verified more than 5 times option is visible on page 4
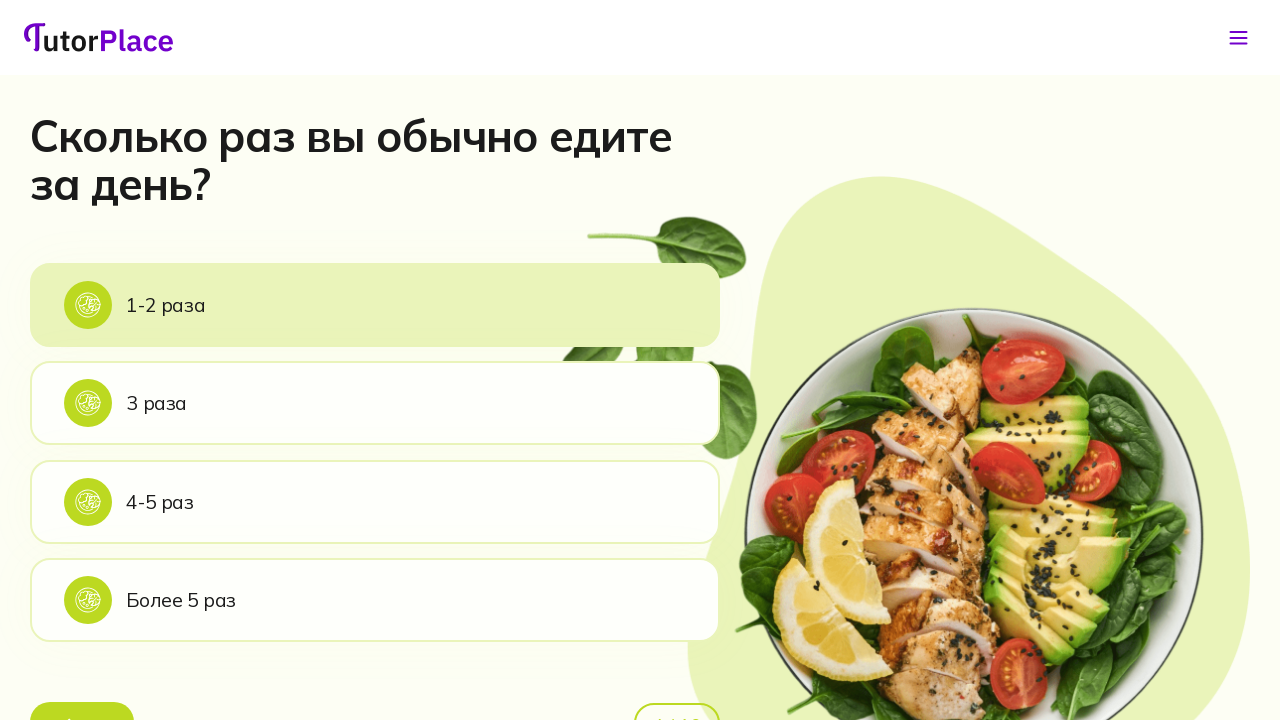

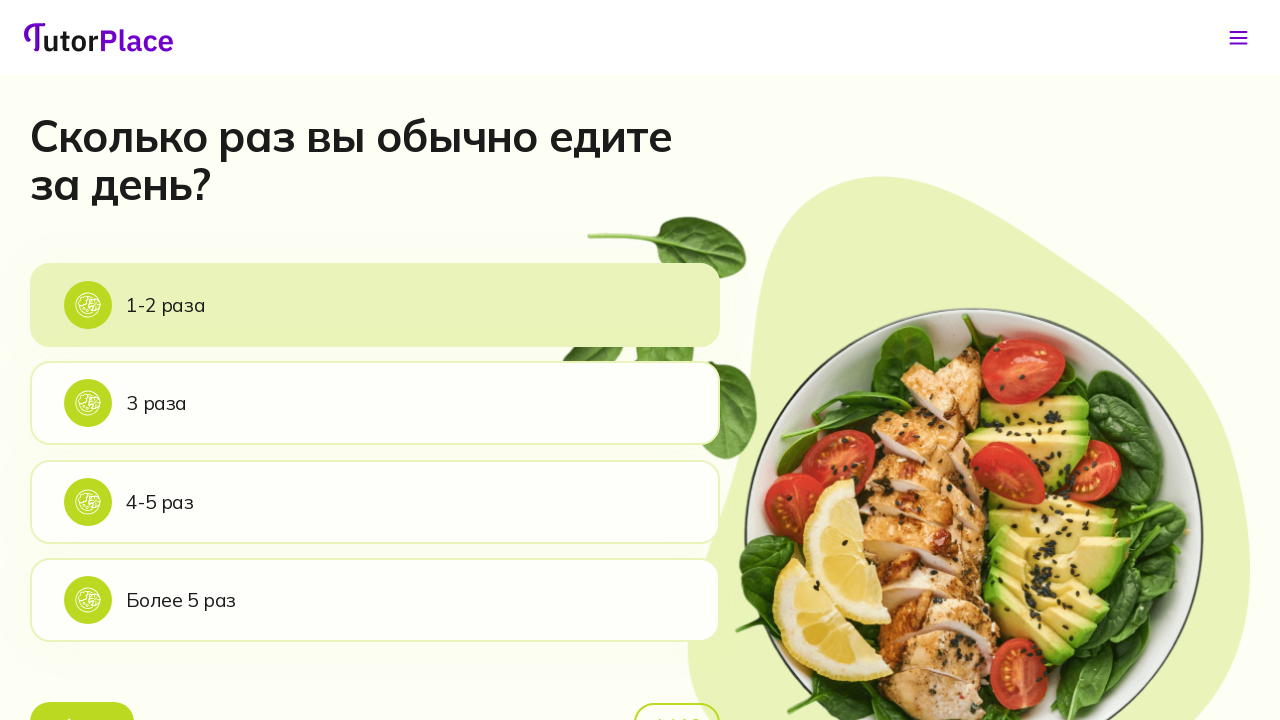